Navigates to Test Otomasyonu homepage and verifies the URL contains "testotomasyonu" to confirm successful navigation.

Starting URL: https://www.testotomasyonu.com

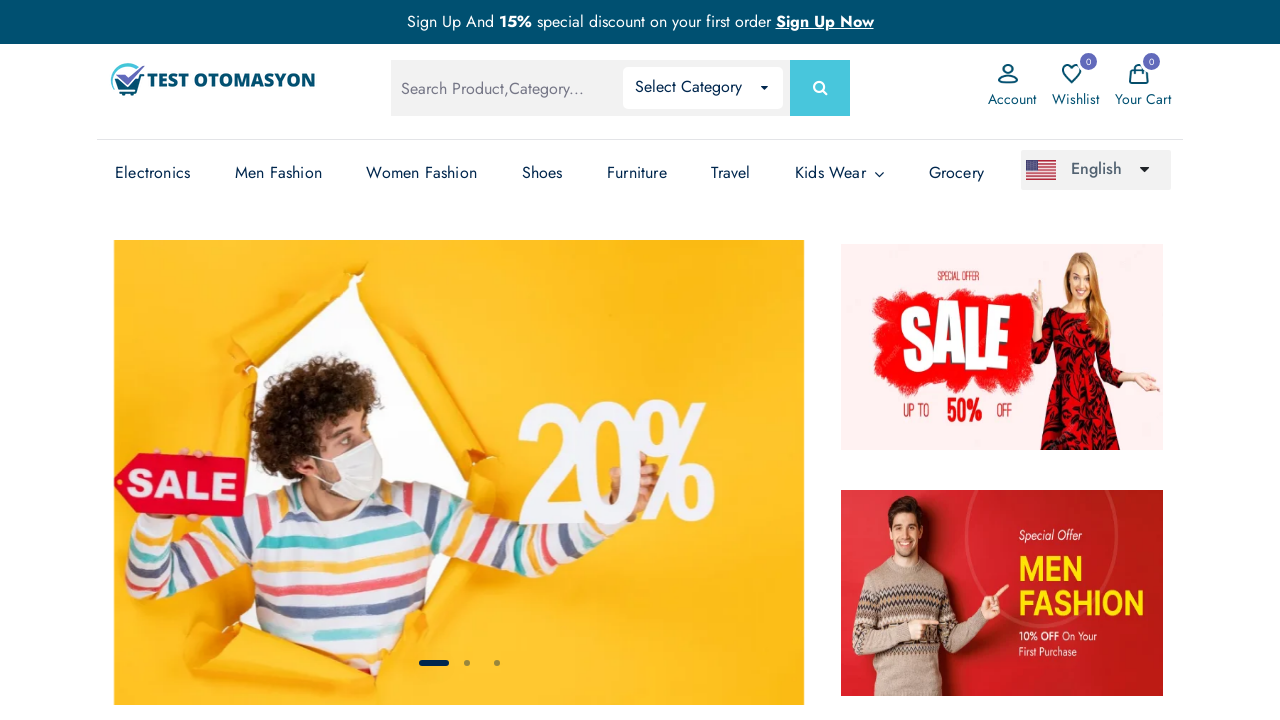

Waited for page to reach domcontentloaded state
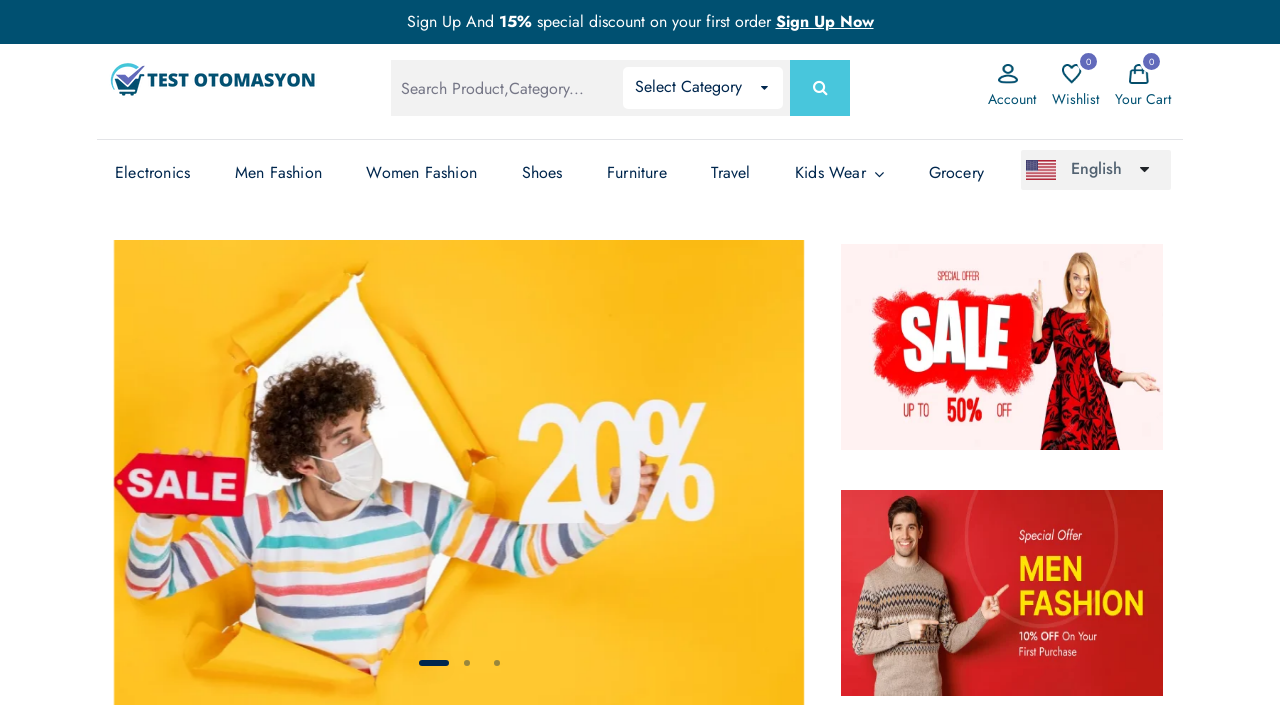

Verified URL contains 'testotomasyonu' - navigation successful
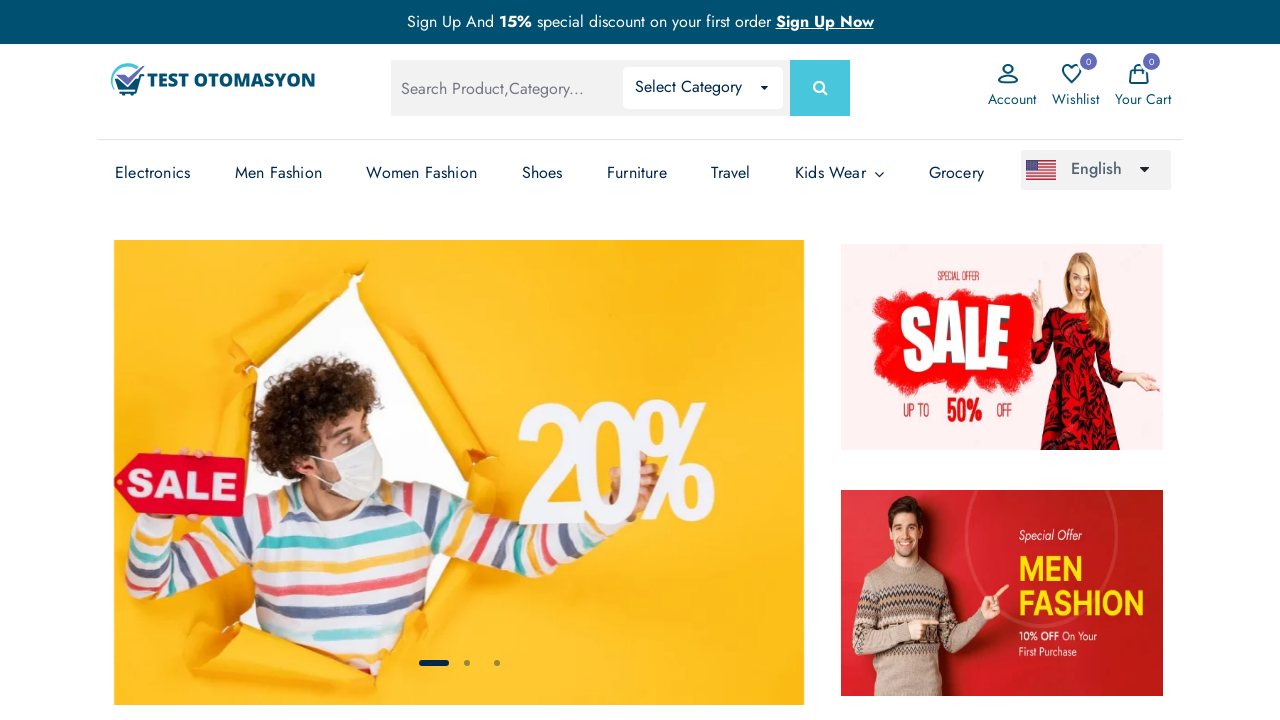

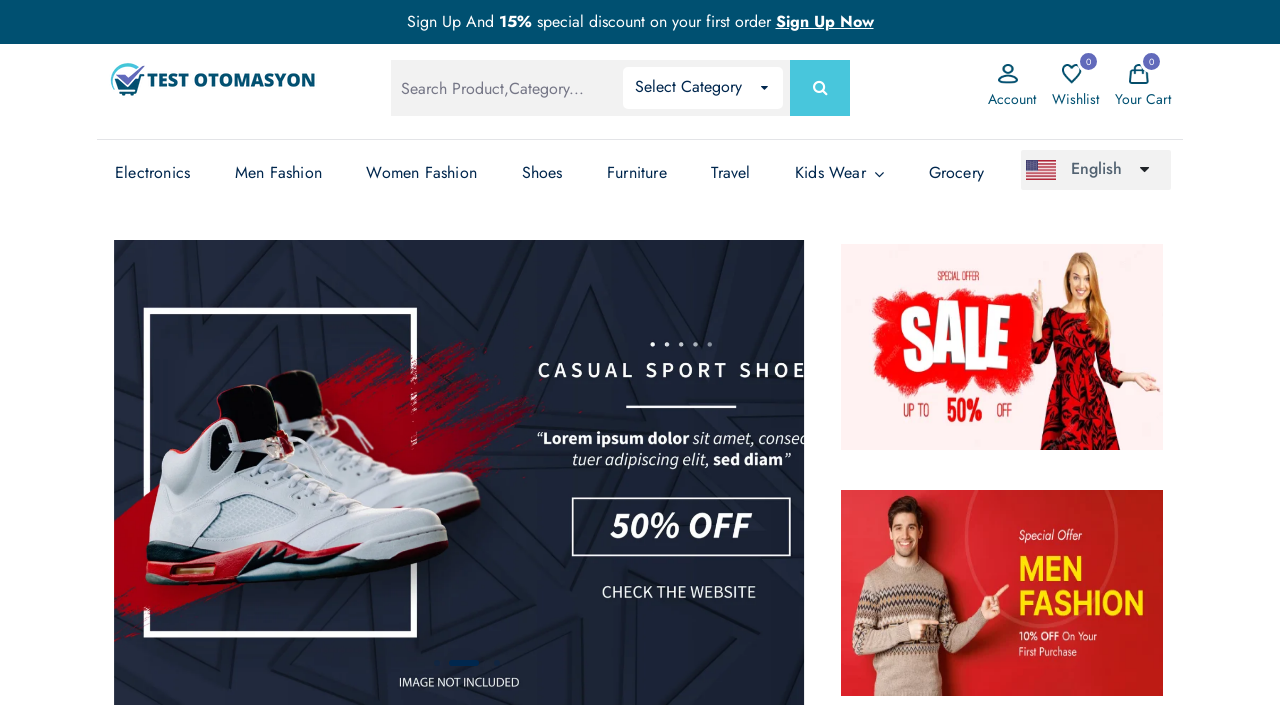